Tests registration form validation by entering mismatched password and confirm password fields, then verifying that a validation error message is displayed.

Starting URL: http://railwayb1.somee.com/

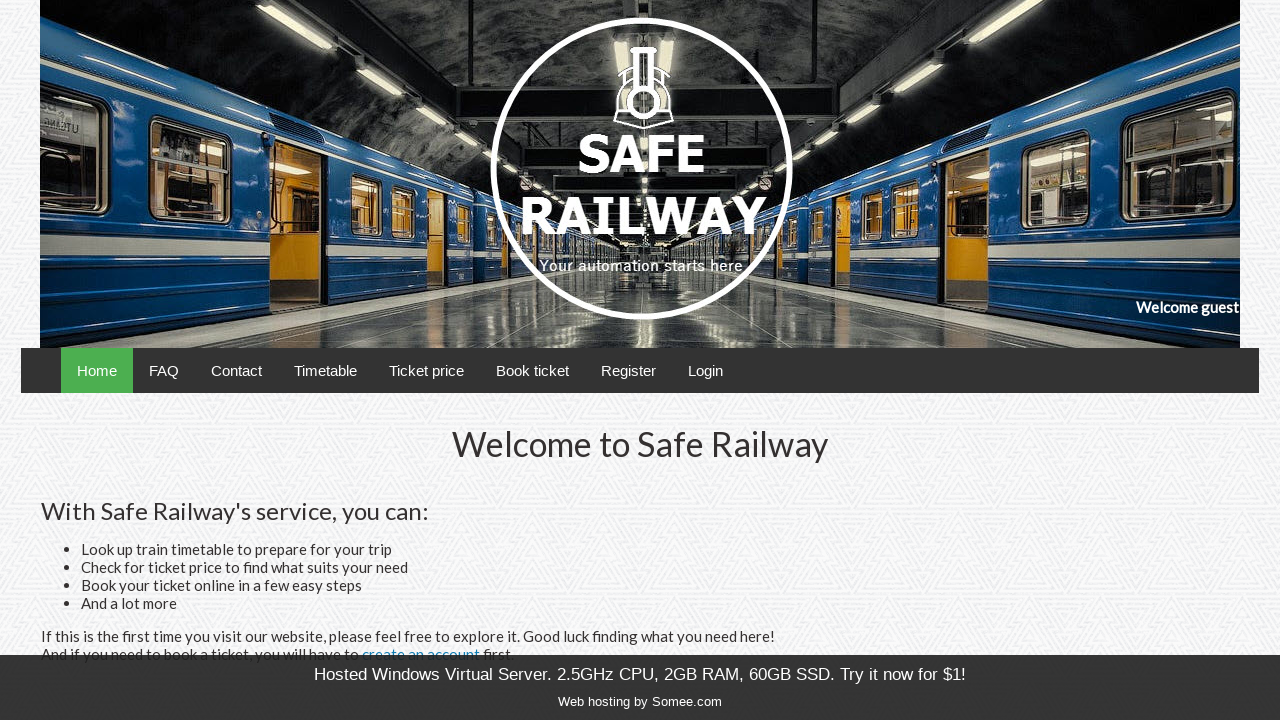

Clicked Register link to navigate to registration form at (628, 370) on text=Register
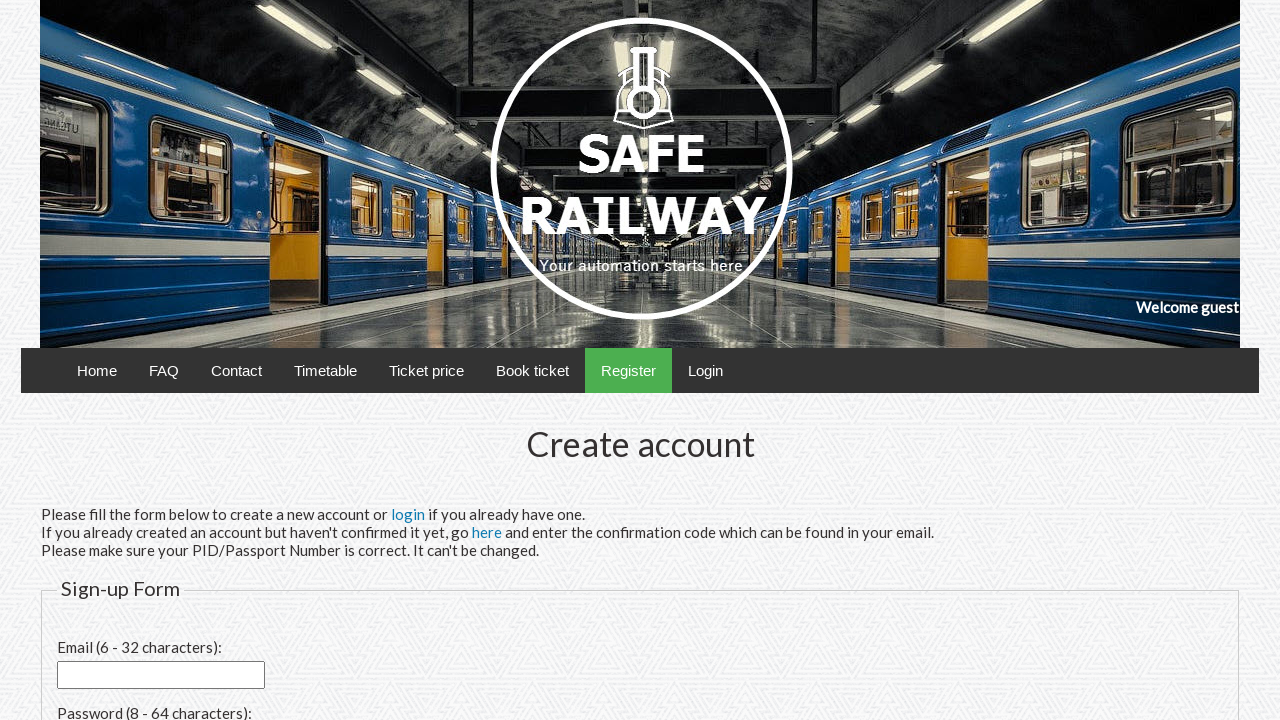

Filled email field with 'mismatch@test.com' on #email
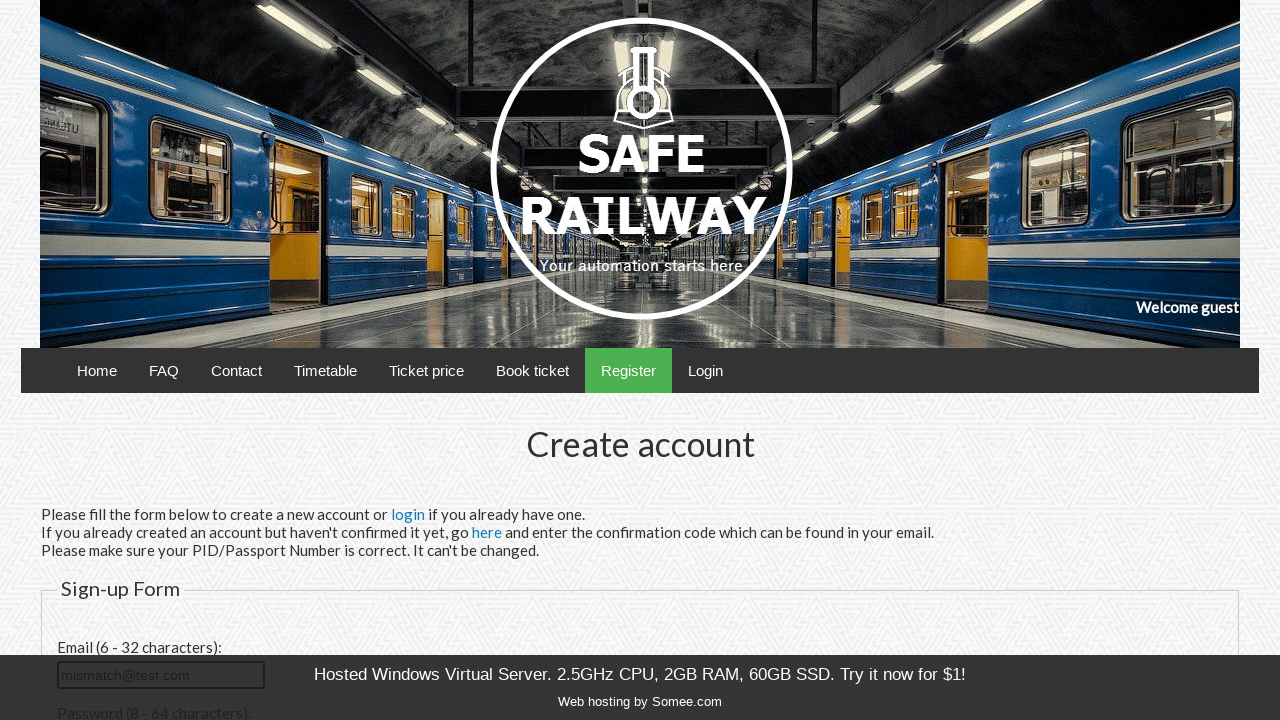

Filled password field with '12345678' on #password
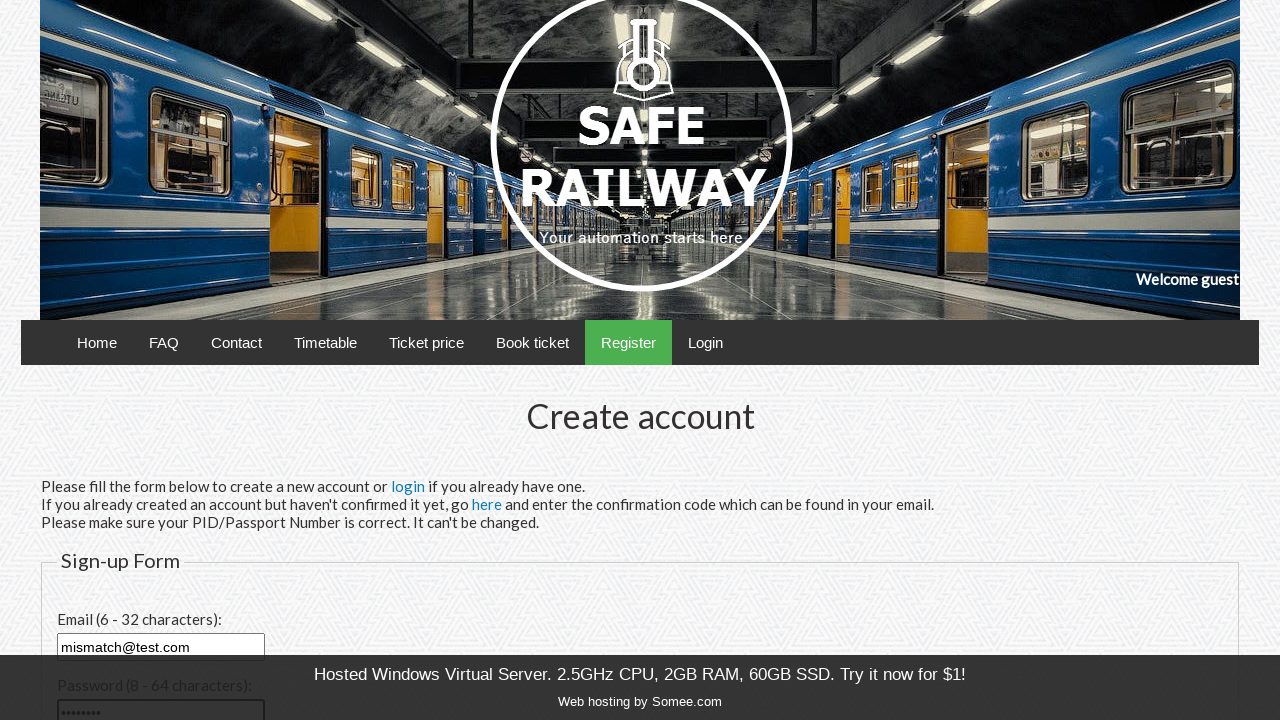

Filled confirm password field with mismatched value '87654321' on #confirmPassword
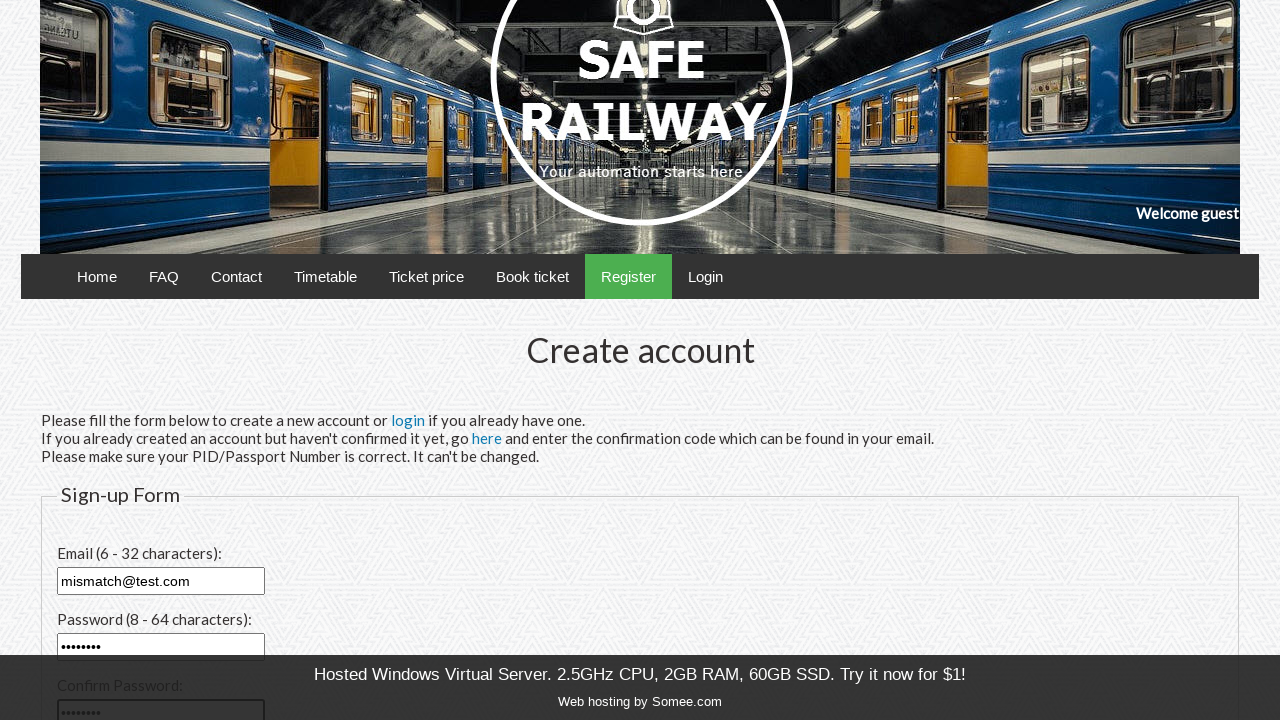

Filled PID field with '123456789' on #pid
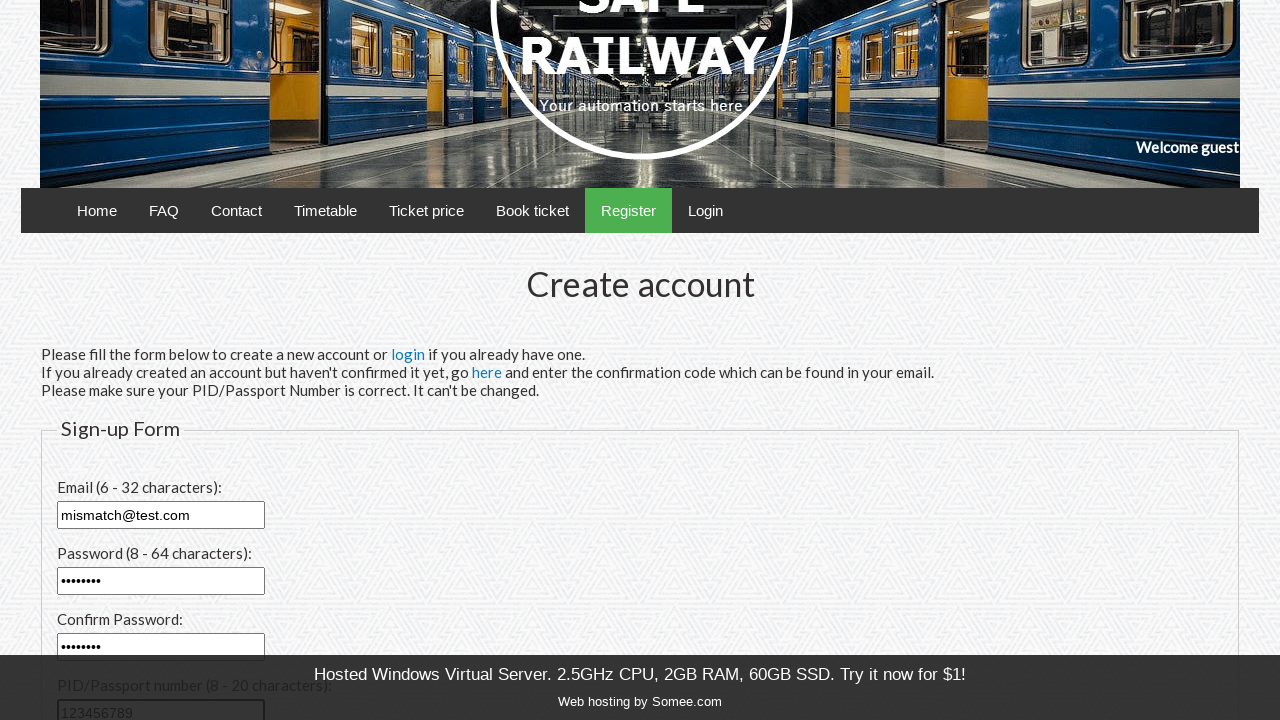

Scrolled submit button into view
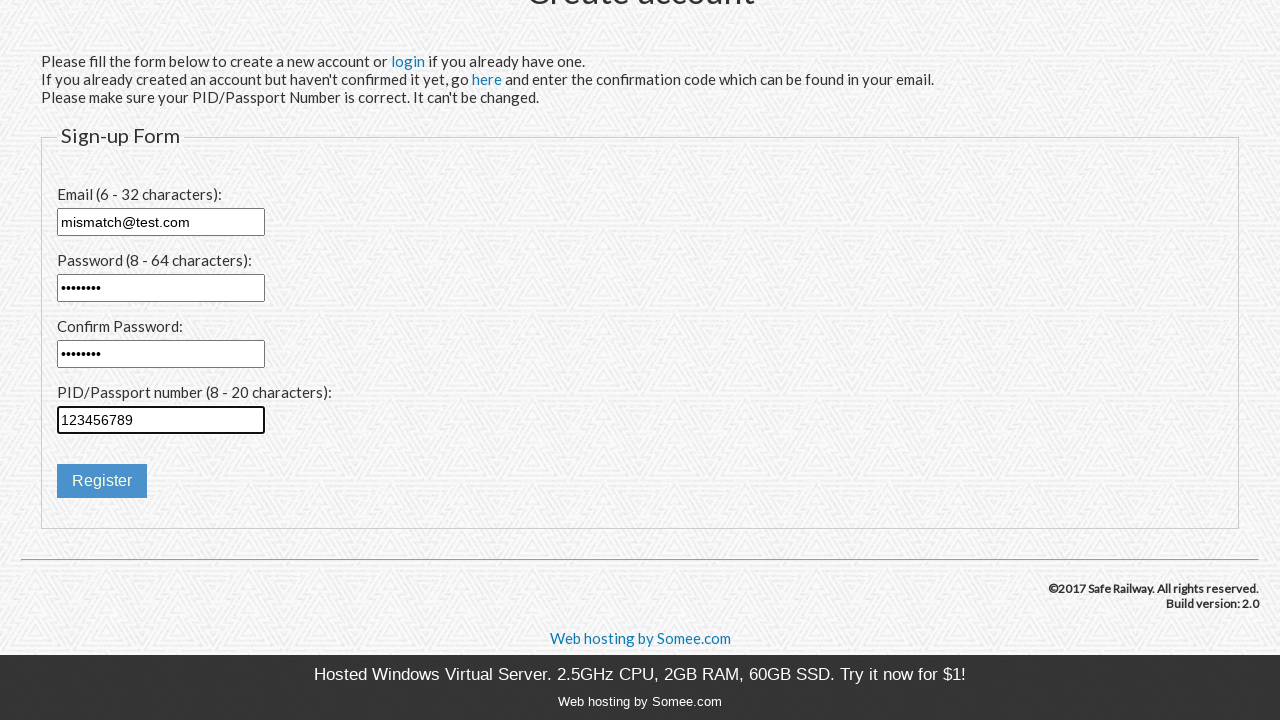

Clicked submit button to attempt registration with mismatched passwords at (102, 481) on input[type='submit']
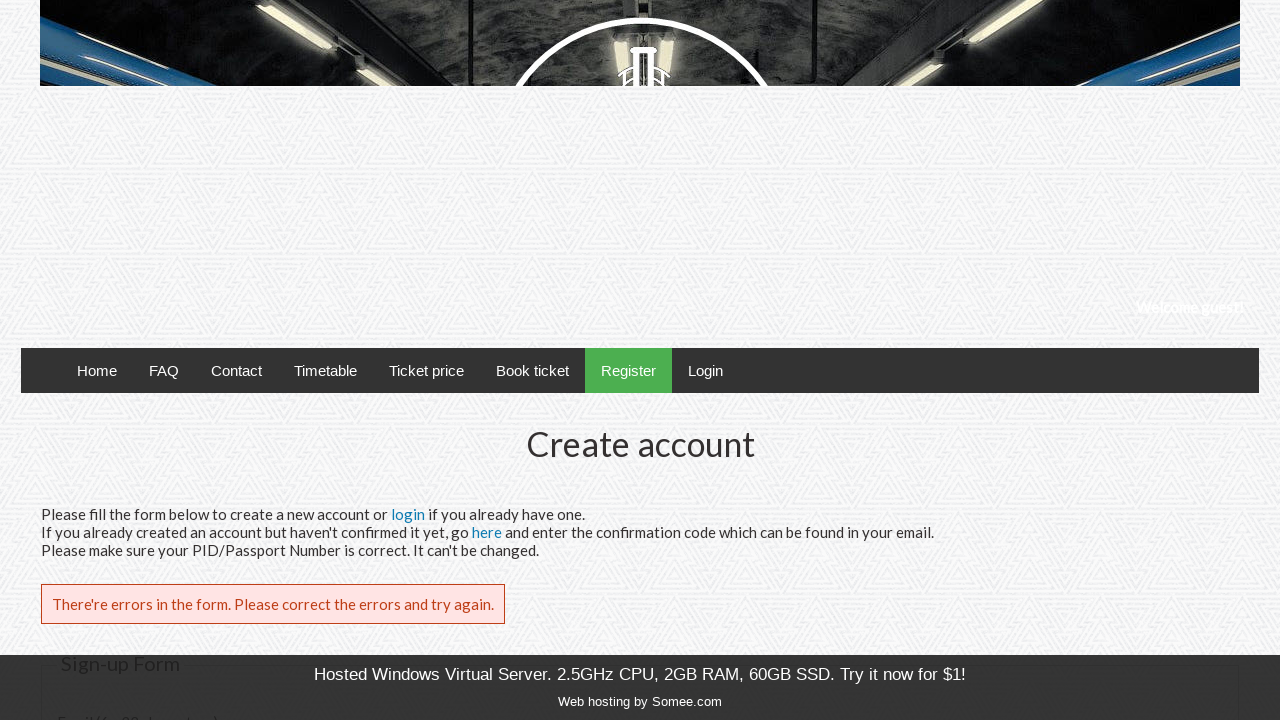

Validation error message appeared for mismatched confirm password field
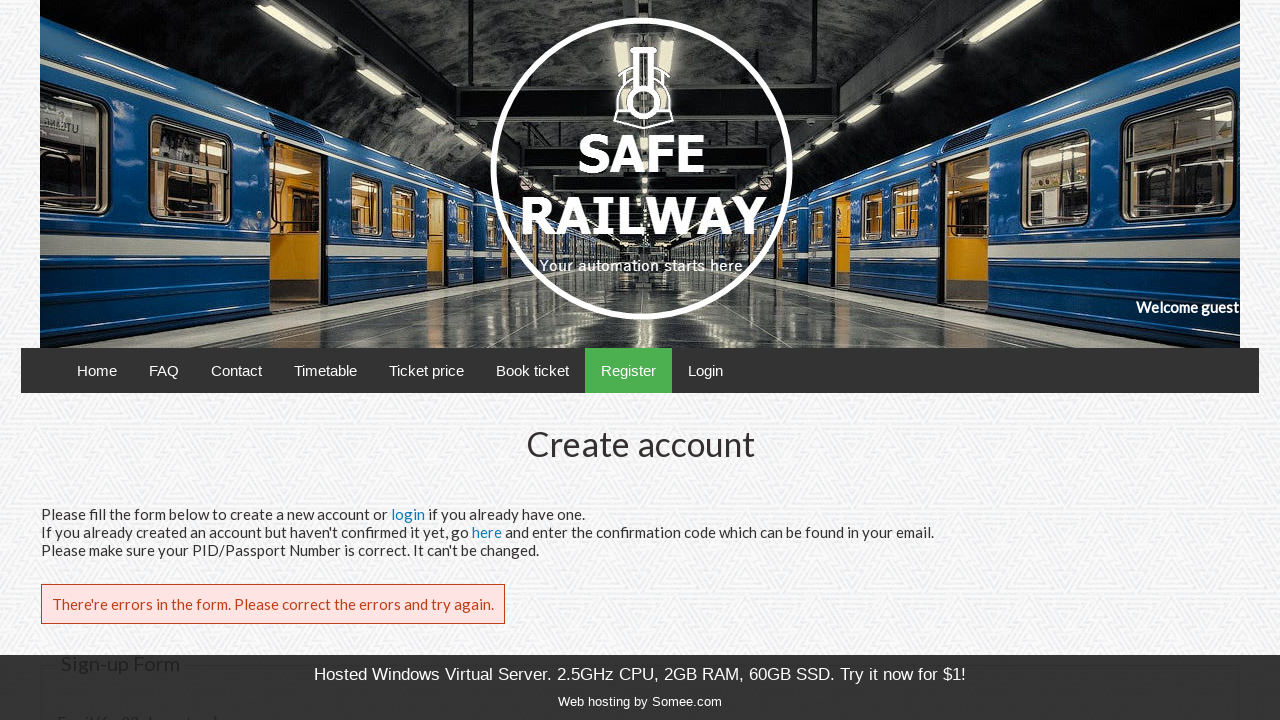

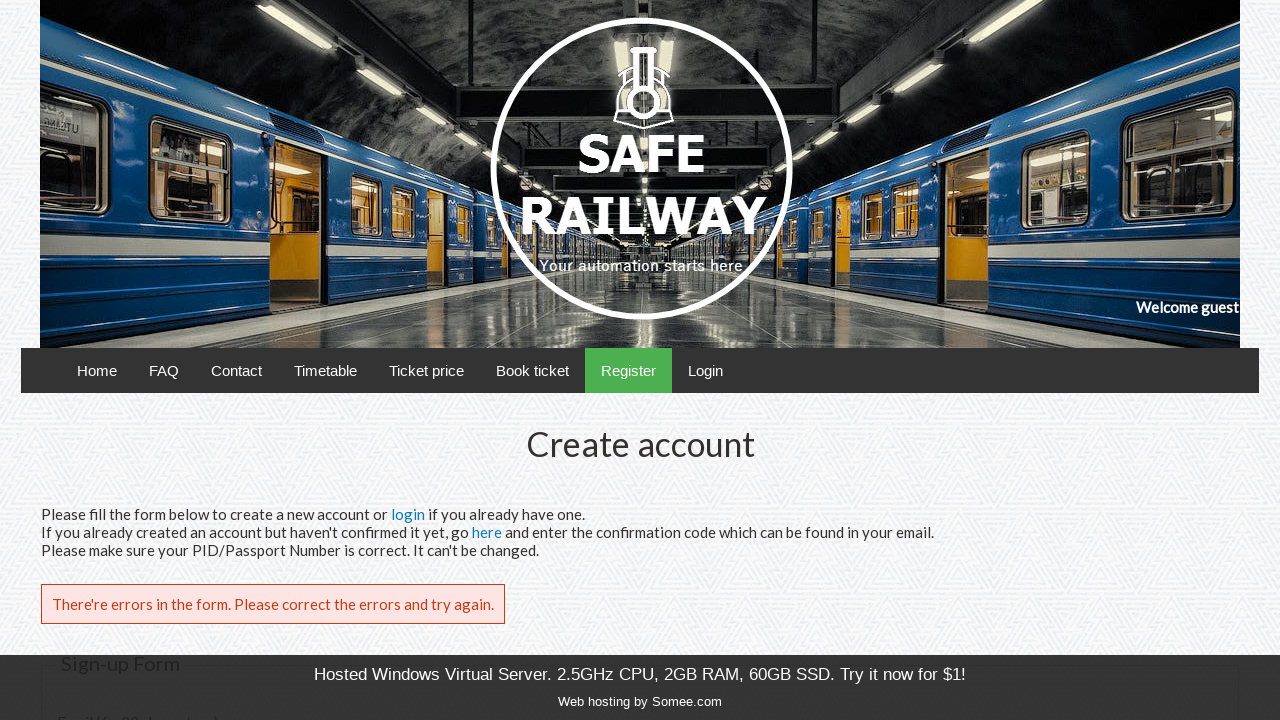